Tests that the browser back button correctly navigates between filter views

Starting URL: https://demo.playwright.dev/todomvc

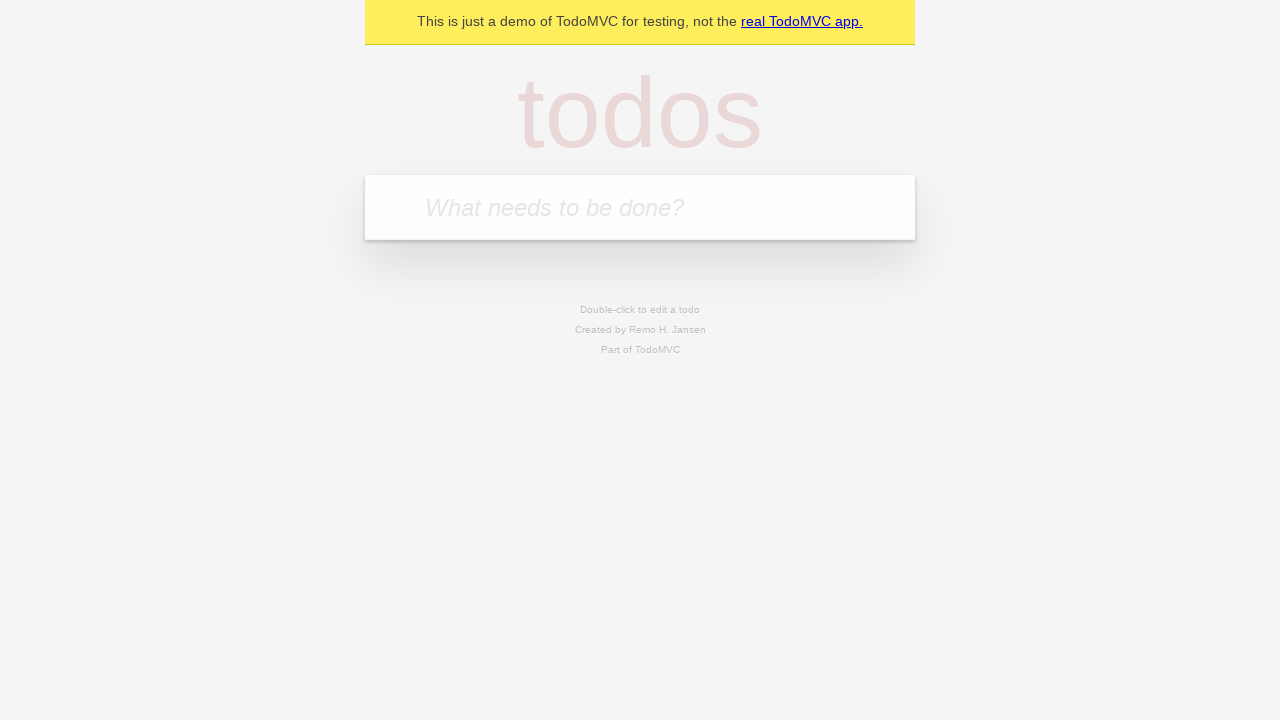

Filled new todo input with 'buy some cheese' on .new-todo
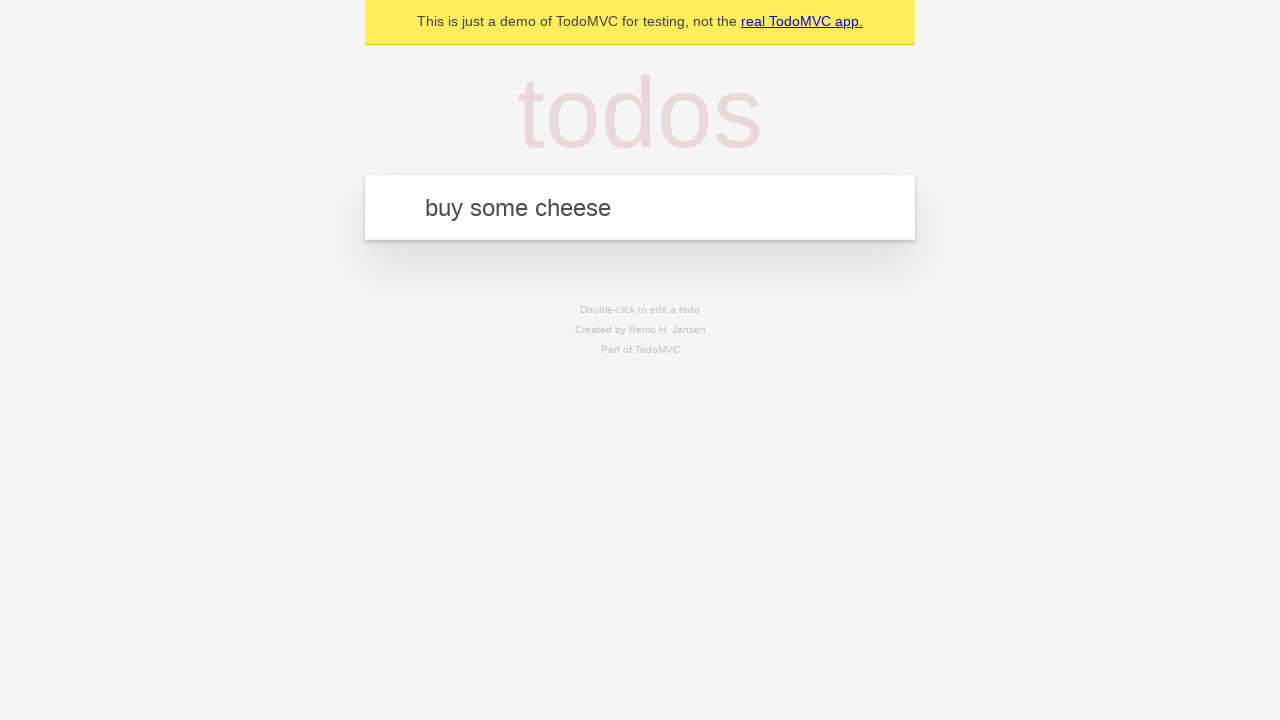

Pressed Enter to add first todo on .new-todo
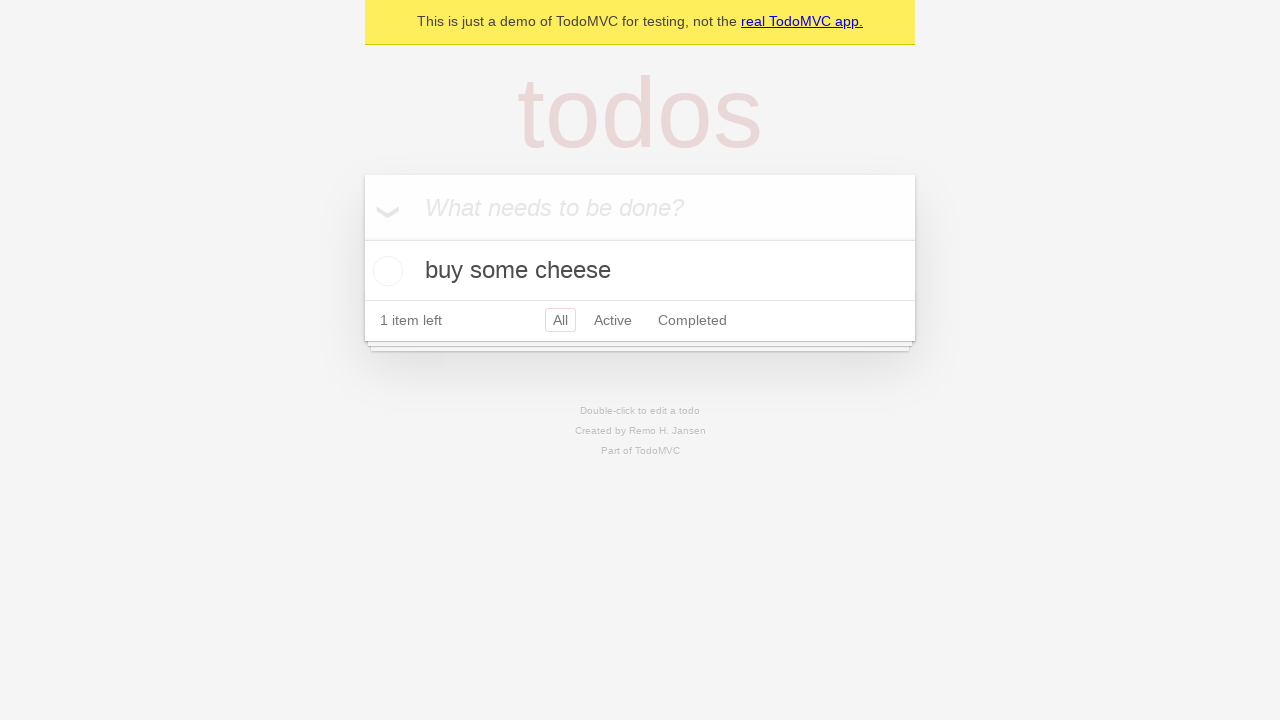

Filled new todo input with 'feed the cat' on .new-todo
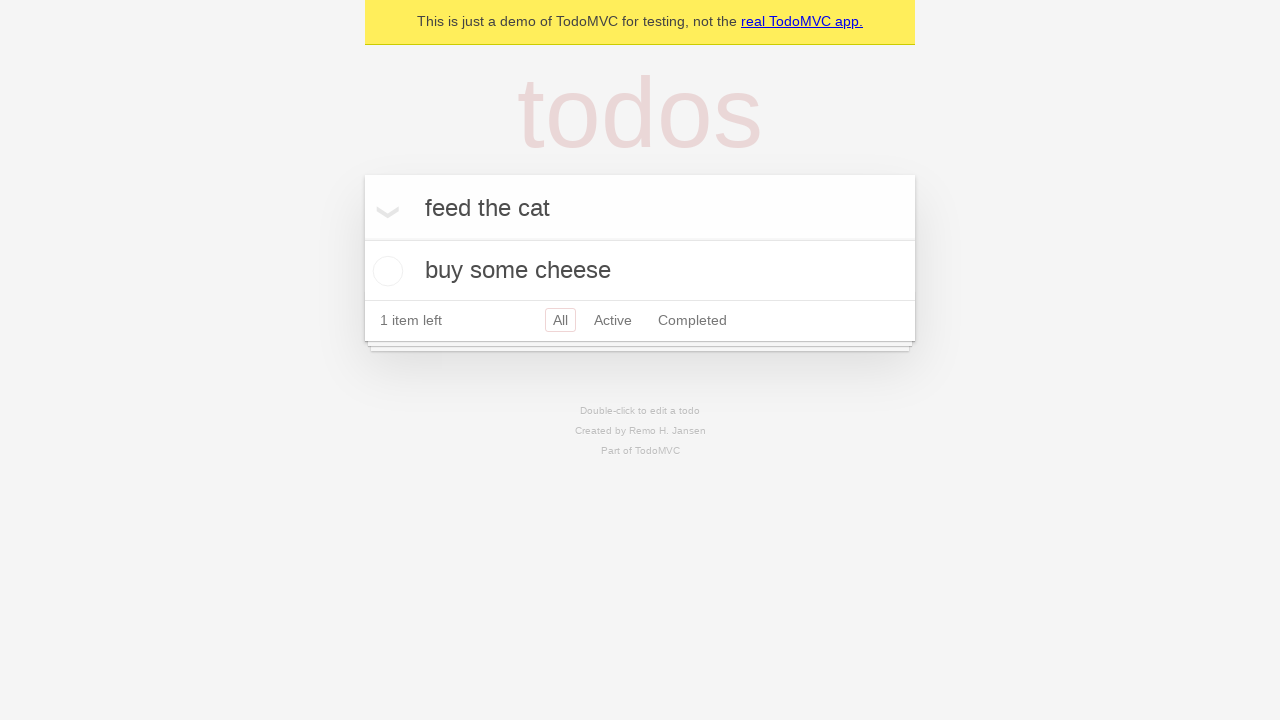

Pressed Enter to add second todo on .new-todo
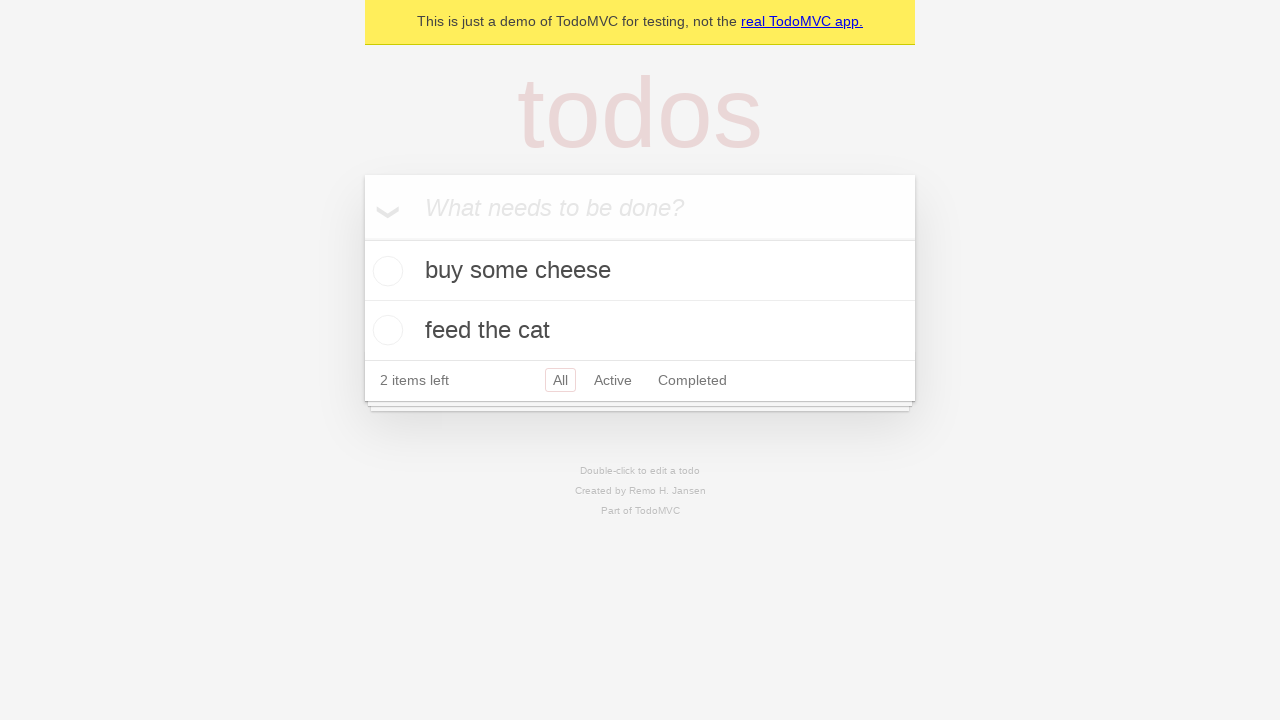

Filled new todo input with 'book a doctors appointment' on .new-todo
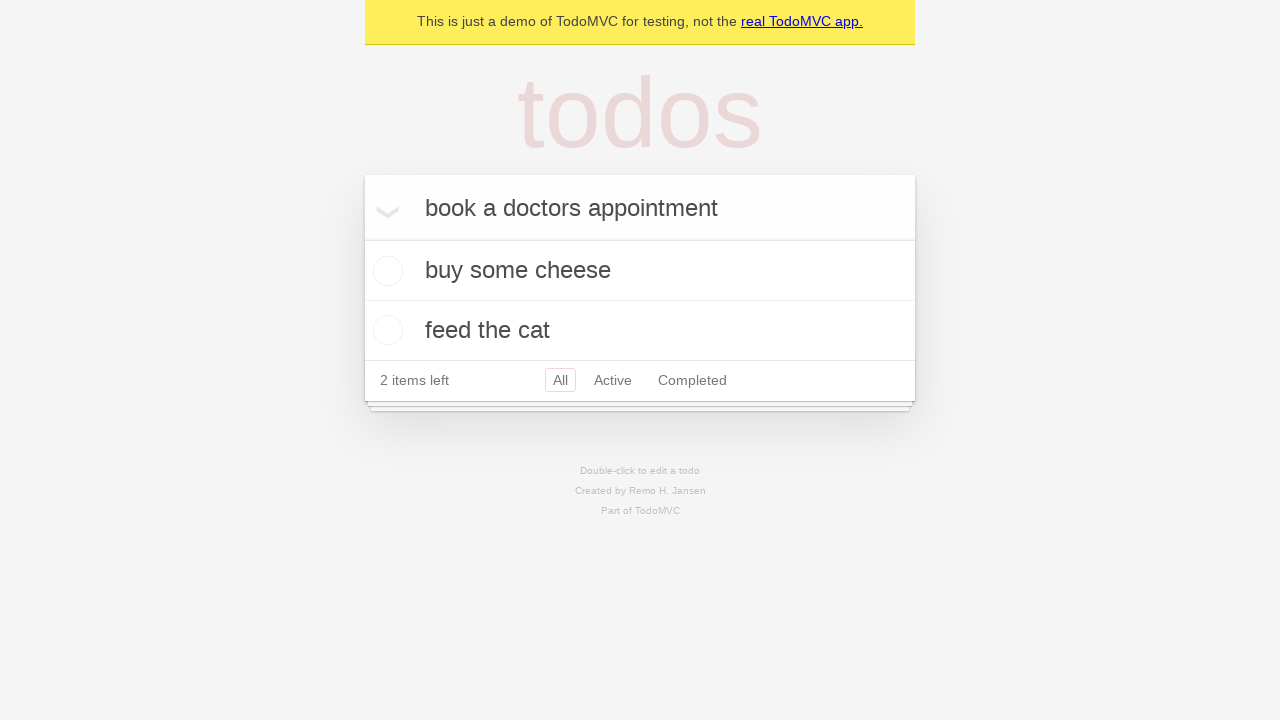

Pressed Enter to add third todo on .new-todo
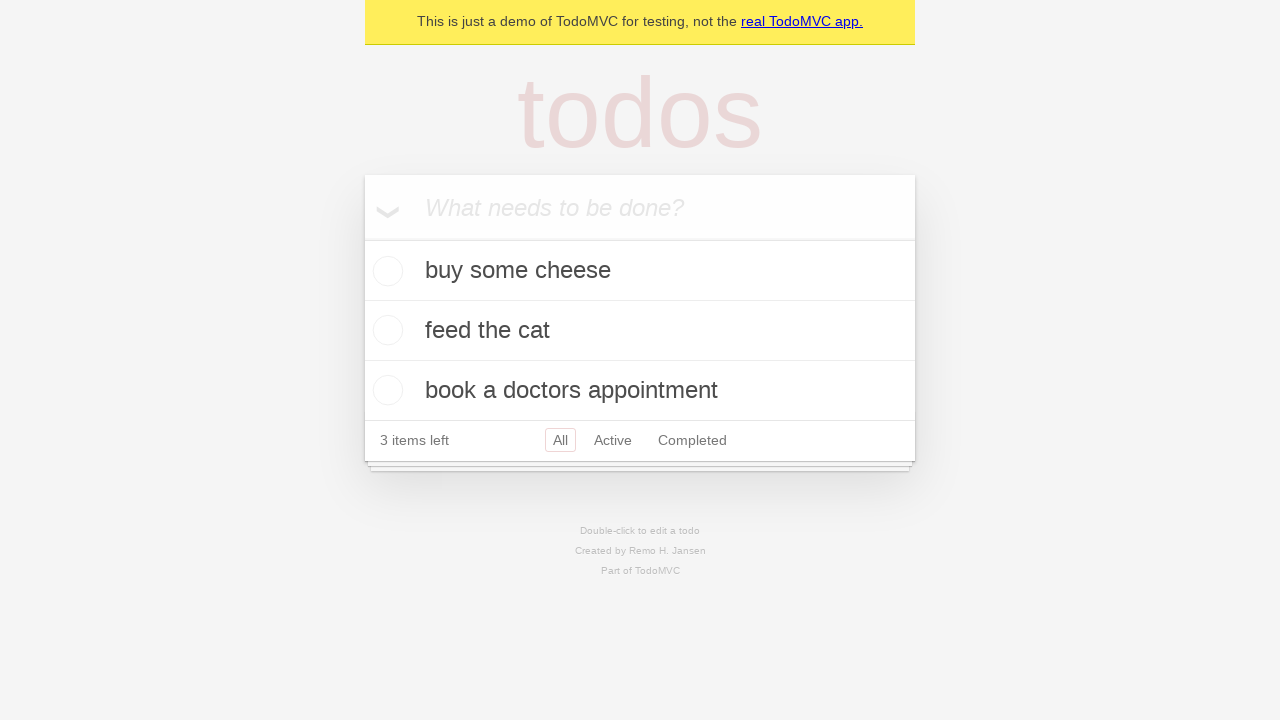

Checked the second todo item at (385, 330) on .todo-list li .toggle >> nth=1
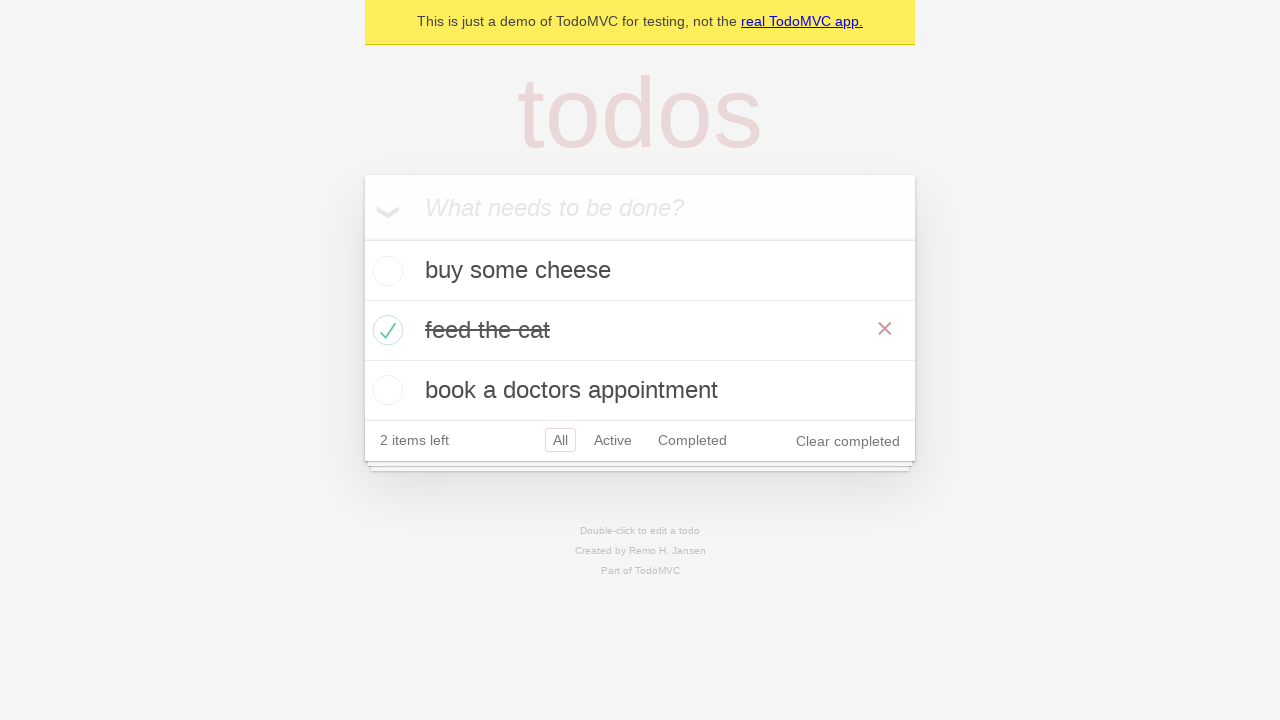

Clicked 'All' filter to view all todos at (560, 440) on .filters >> text=All
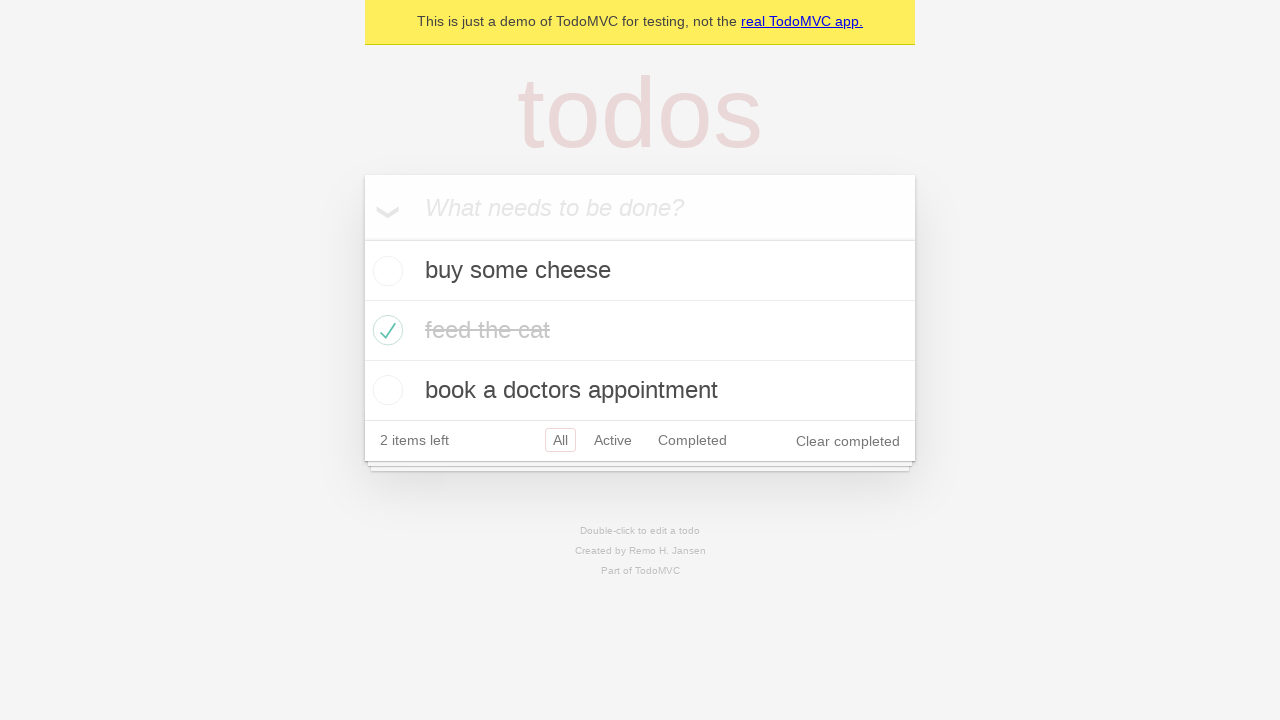

Clicked 'Active' filter to view active todos only at (613, 440) on .filters >> text=Active
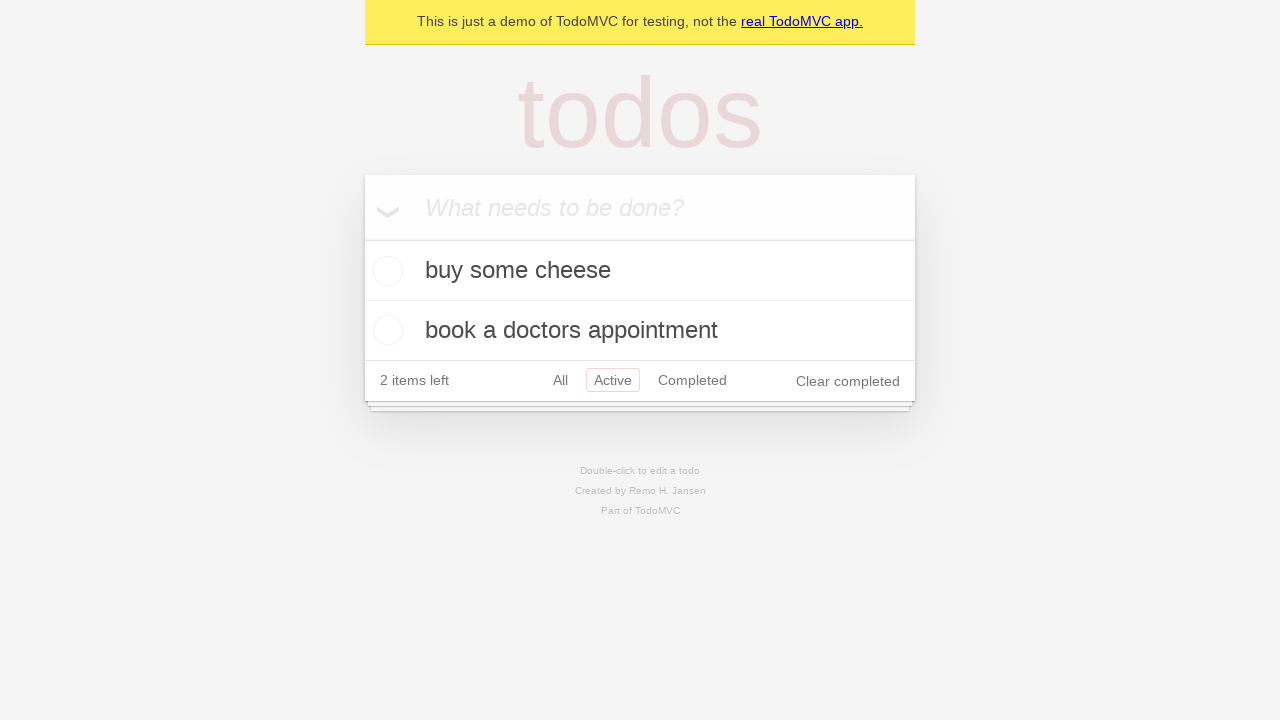

Clicked 'Completed' filter to view completed todos only at (692, 380) on .filters >> text=Completed
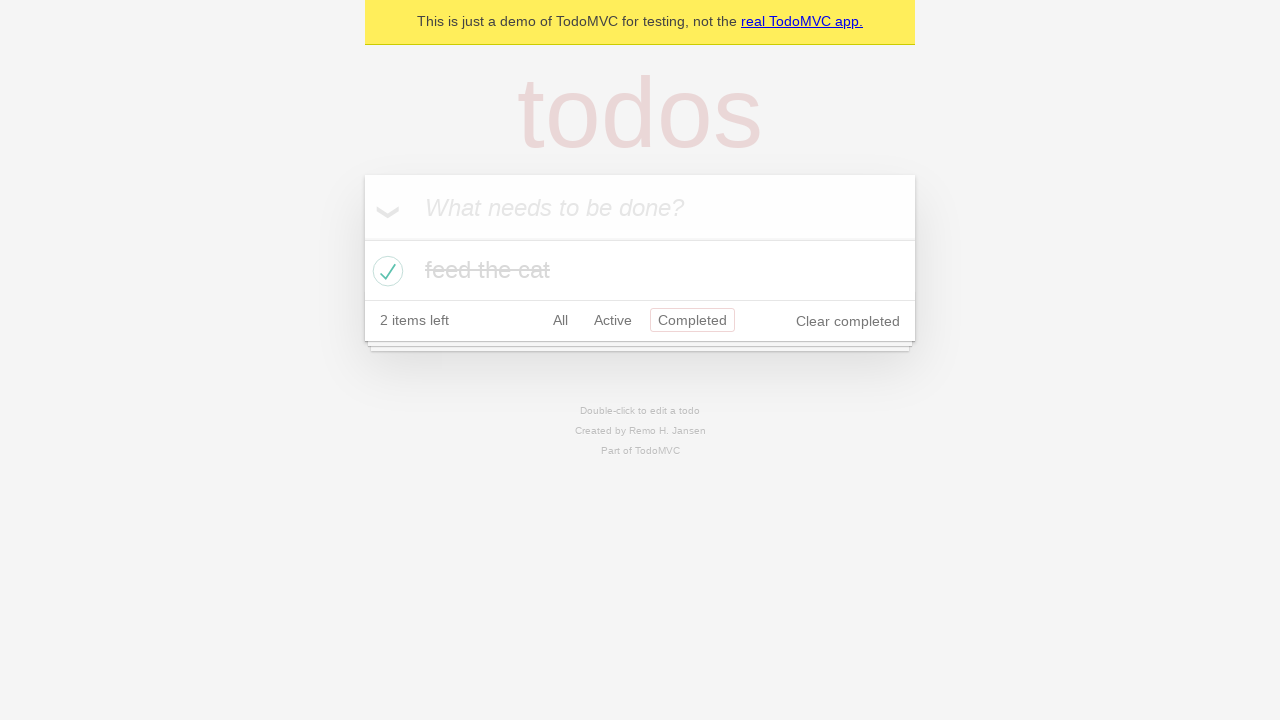

Navigated back to 'Active' filter view using browser back button
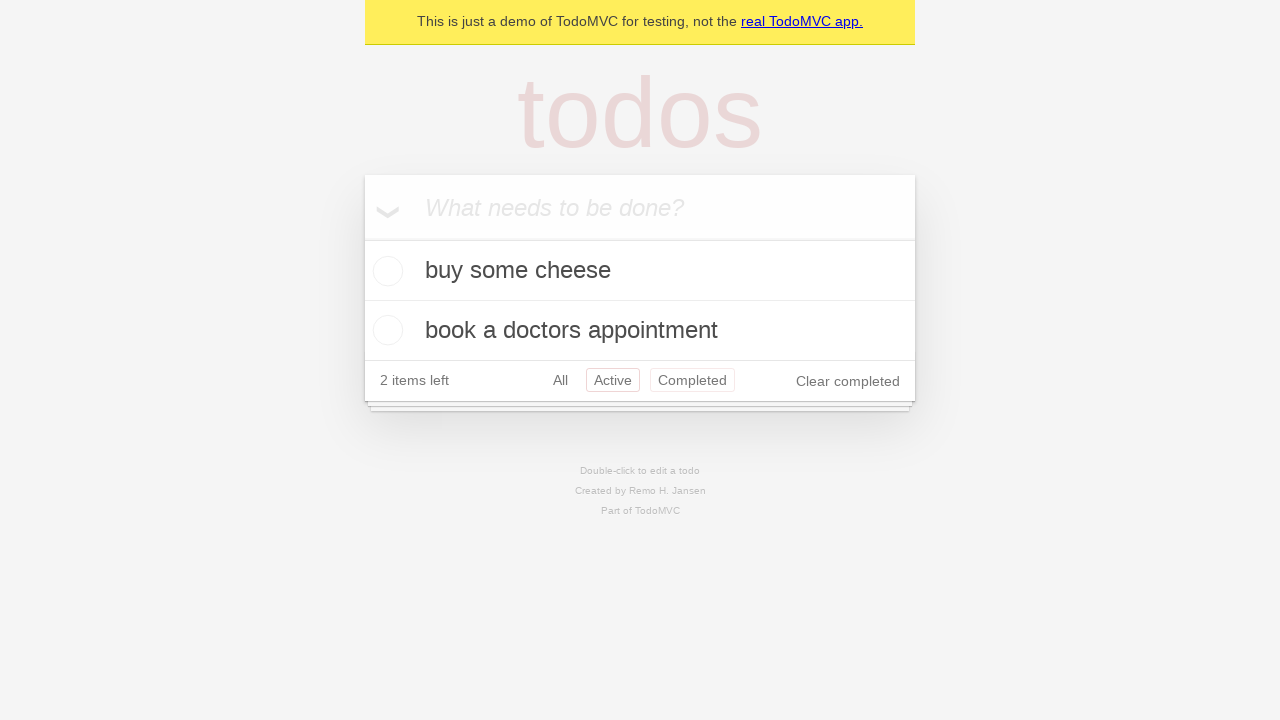

Navigated back to 'All' filter view using browser back button
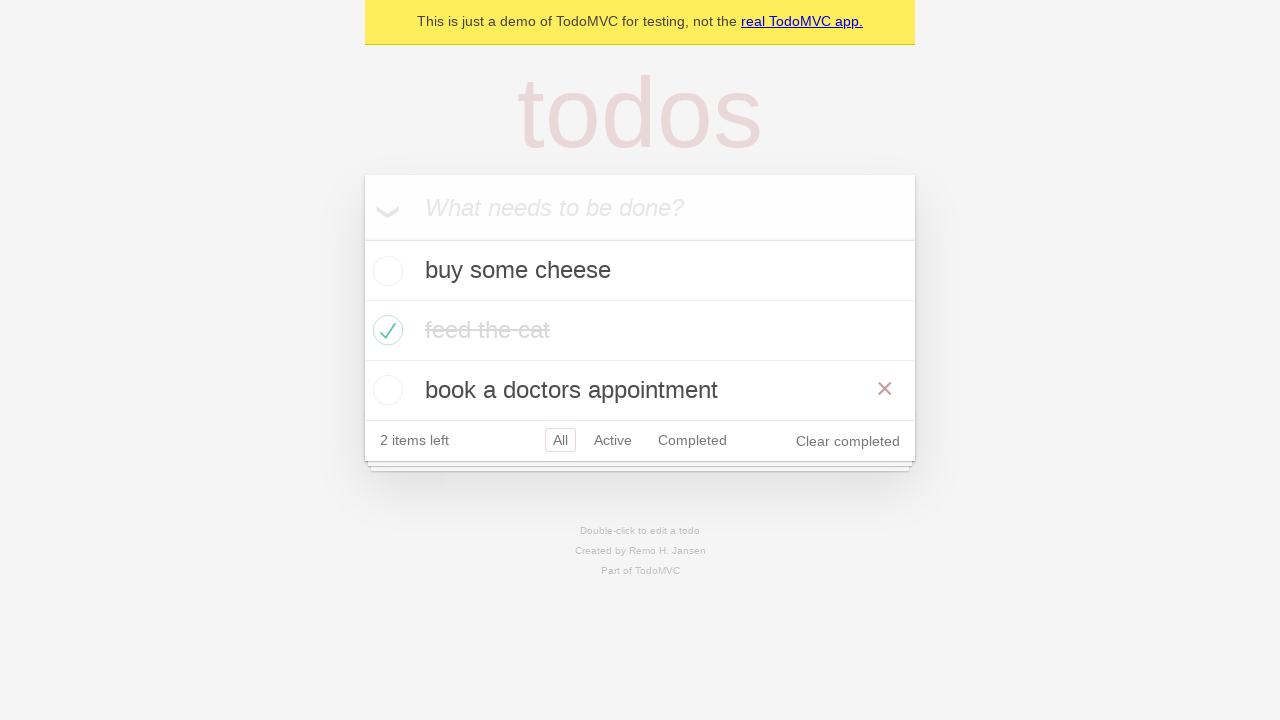

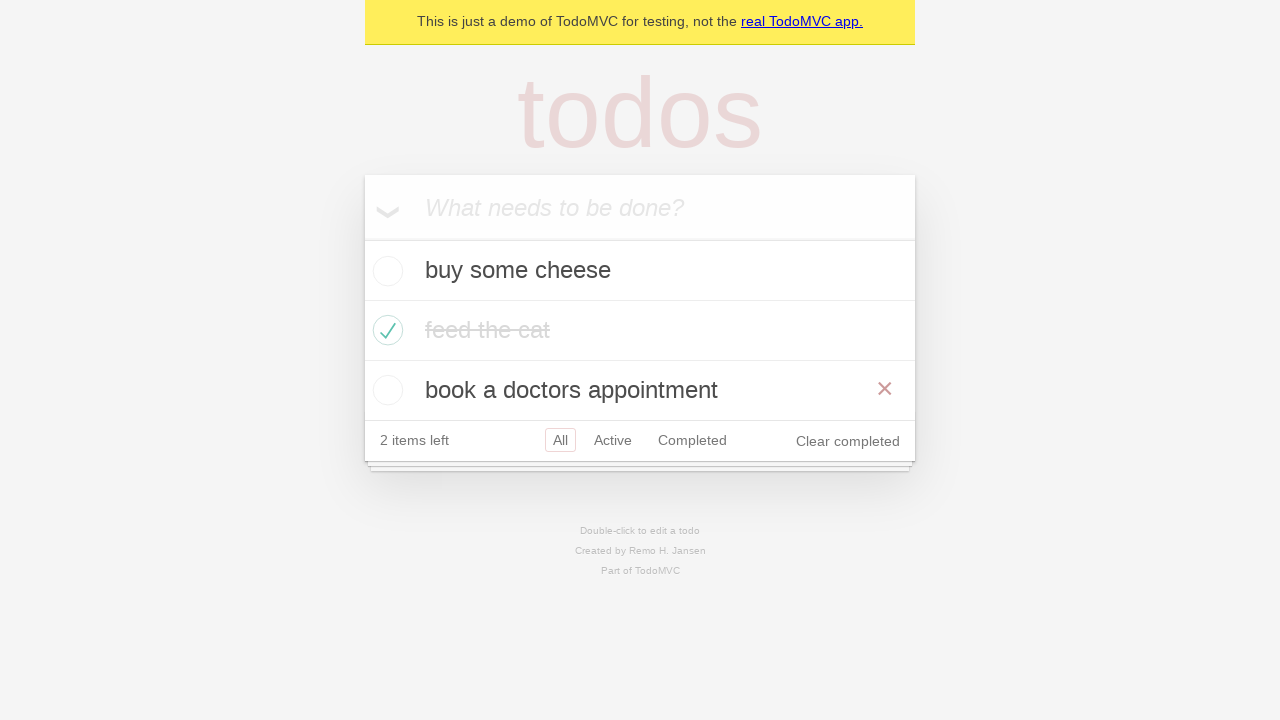